Tests popup window interaction by clicking a button to open popup, writing to textarea in popup, closing it, and writing to textarea in main window

Starting URL: https://ricouto.github.io/

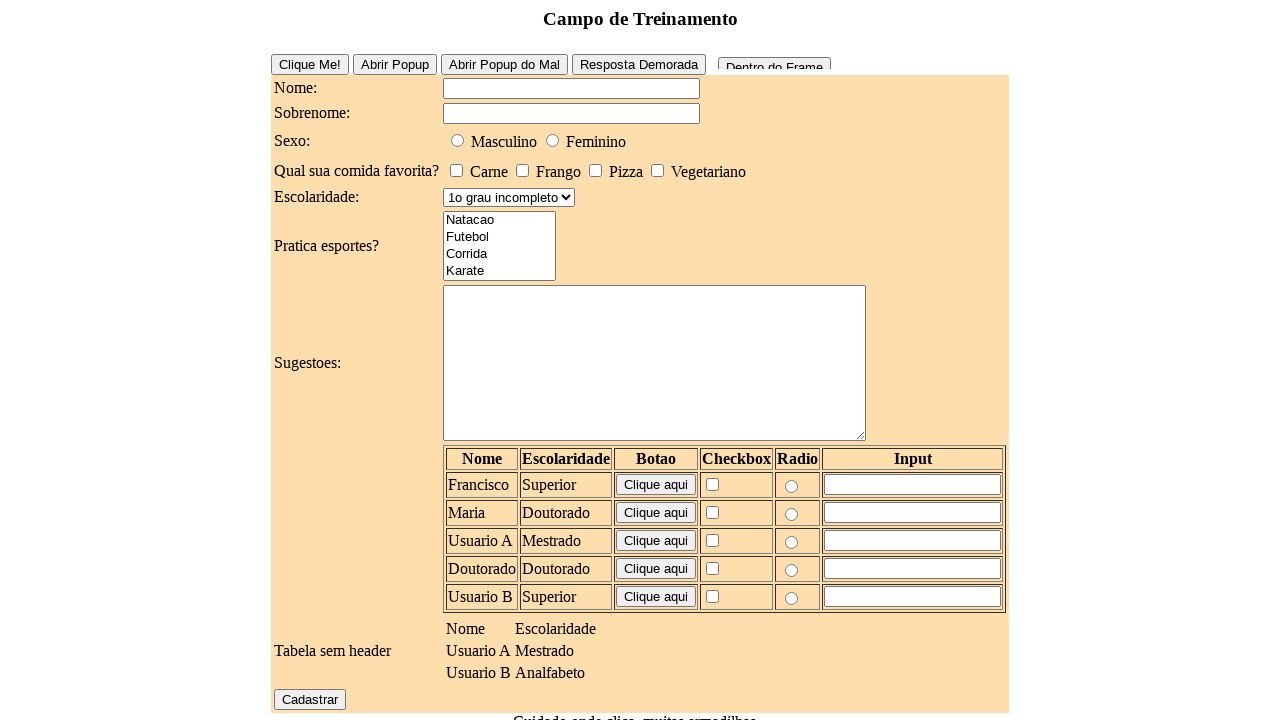

Clicked button to open popup window at (394, 64) on xpath=//input[@id='buttonPopUpEasy']
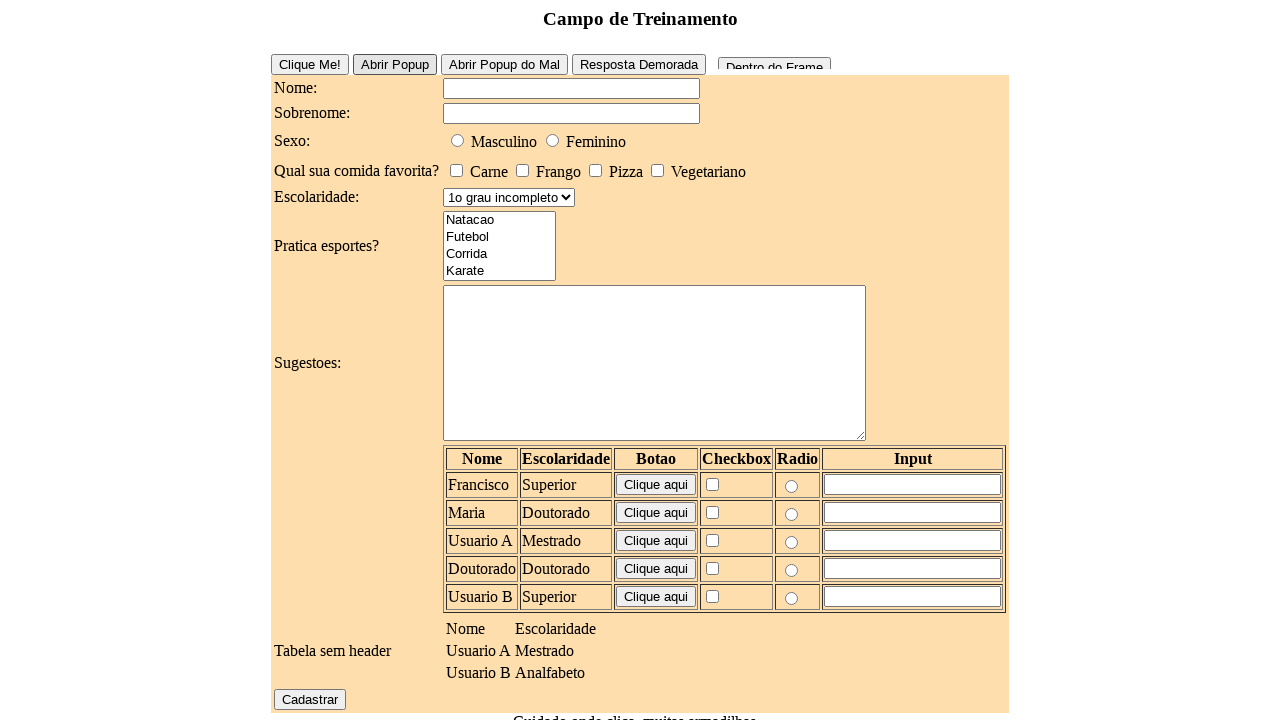

Popup window loaded successfully
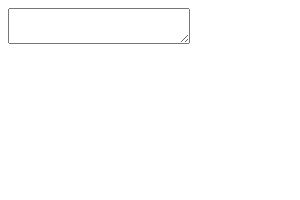

Filled textarea in popup with 'Deu Certo!' on textarea
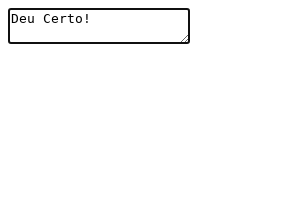

Closed popup window
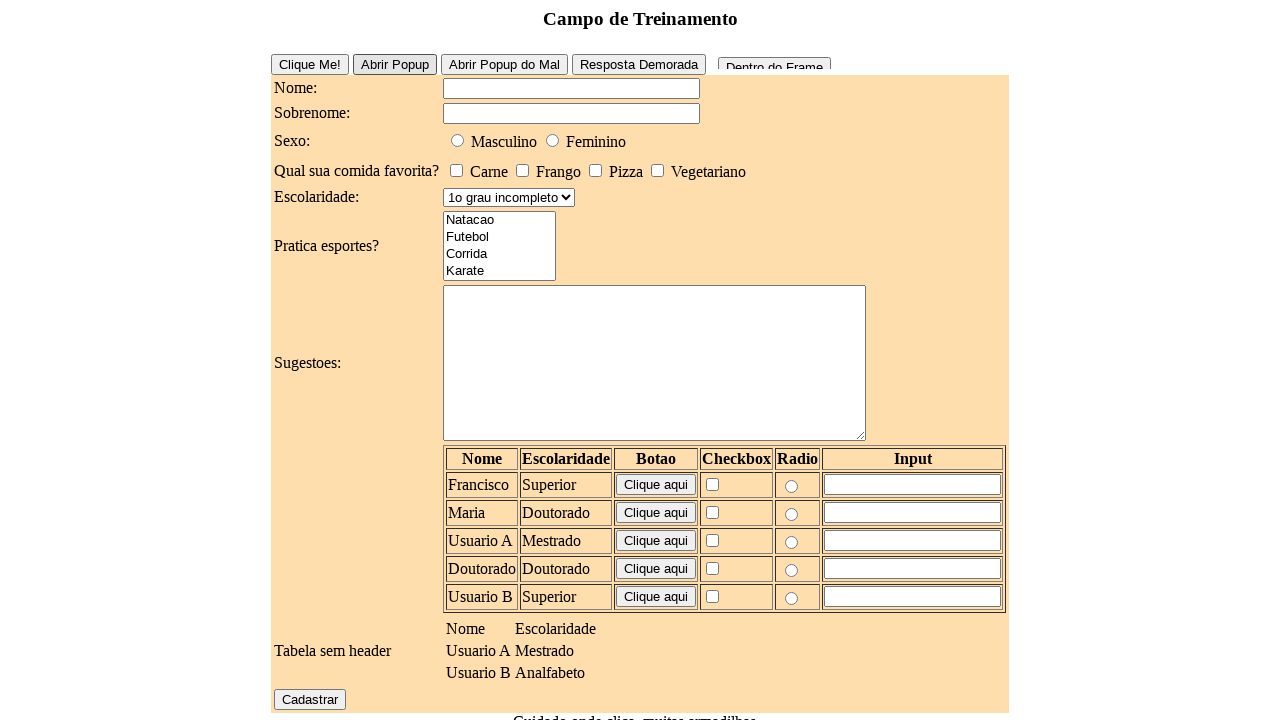

Filled textarea in main window with 'e..... agora?' on textarea
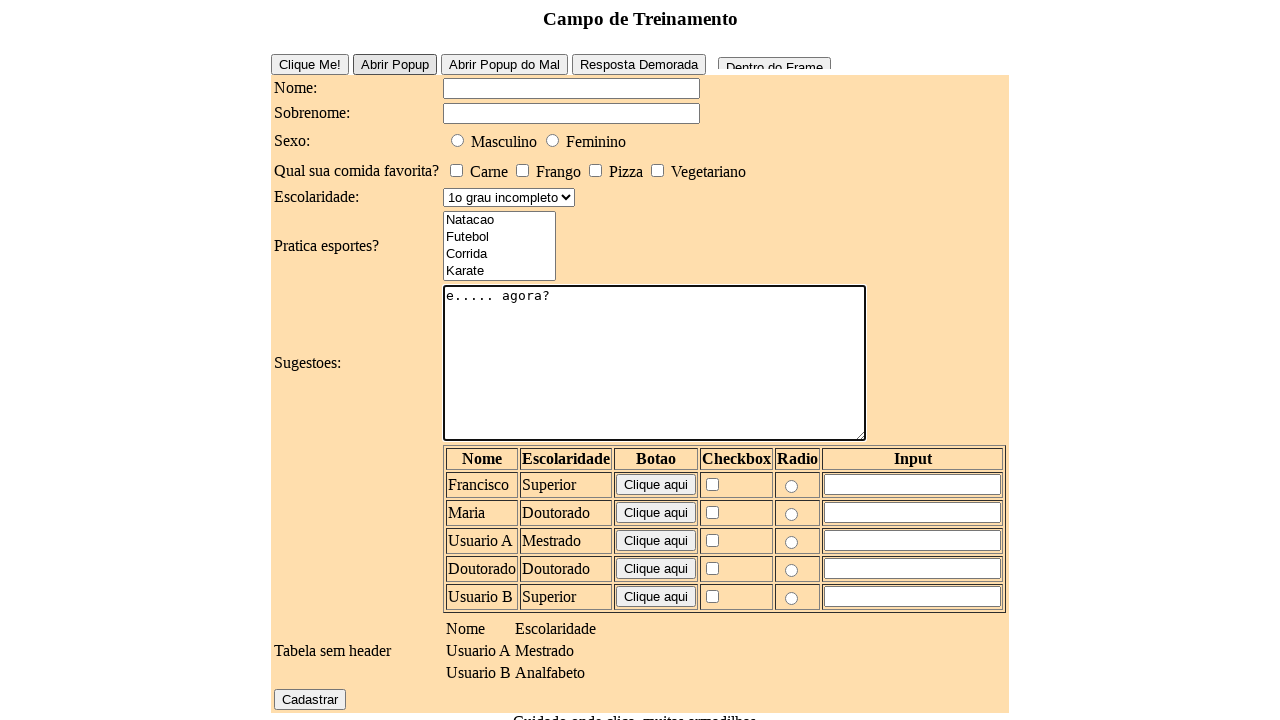

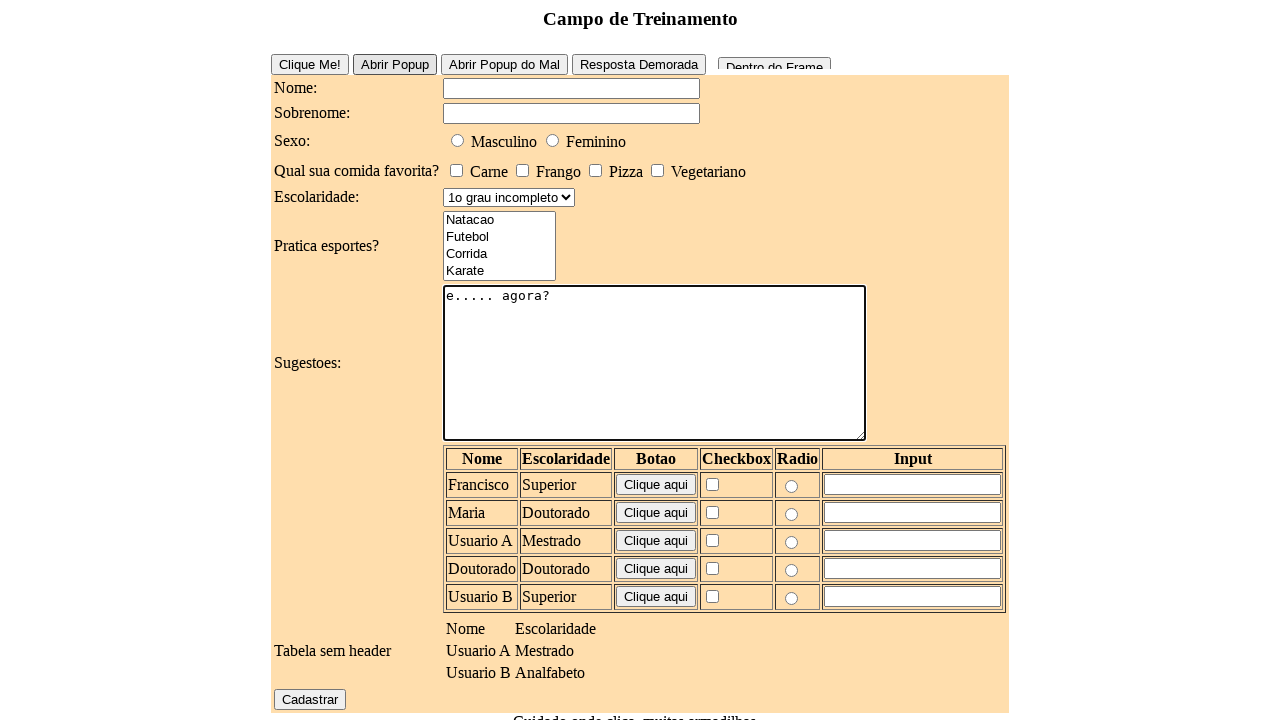